Tests dynamic loading by clicking Start button and waiting for "Hello World!" text to appear using wait until pattern

Starting URL: https://the-internet.herokuapp.com/dynamic_loading/1

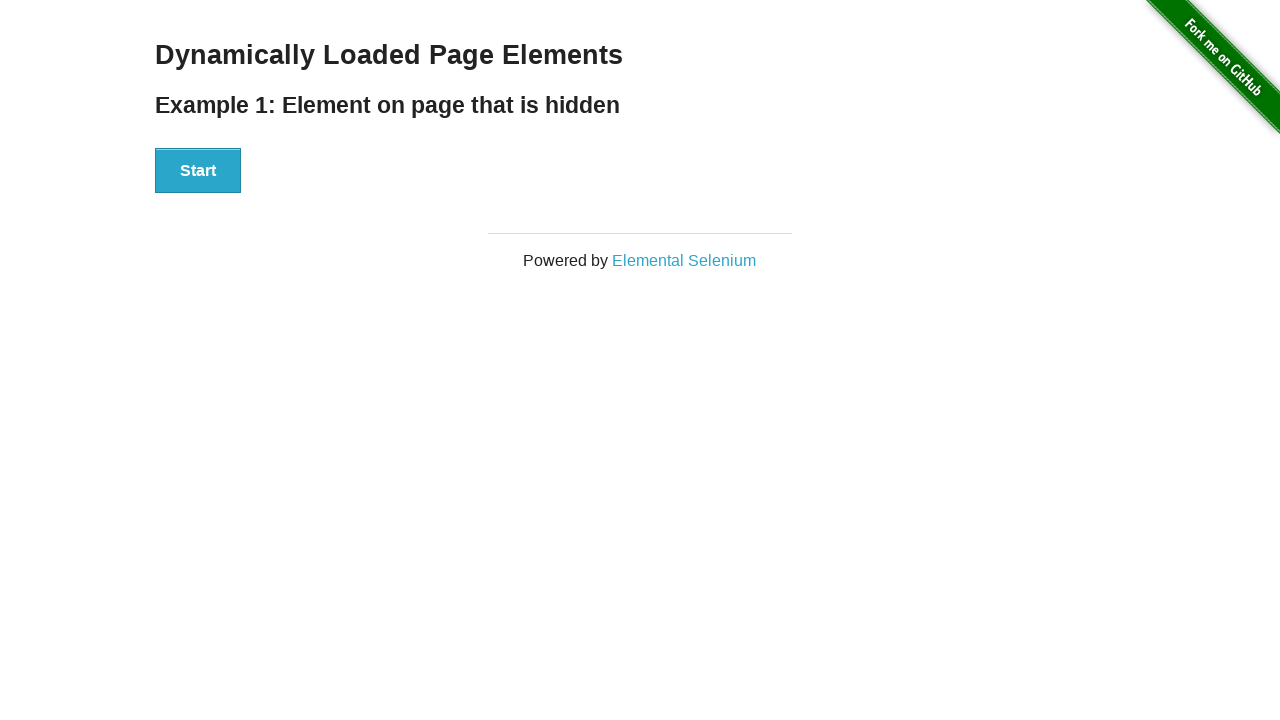

Clicked the Start button at (198, 171) on xpath=//button
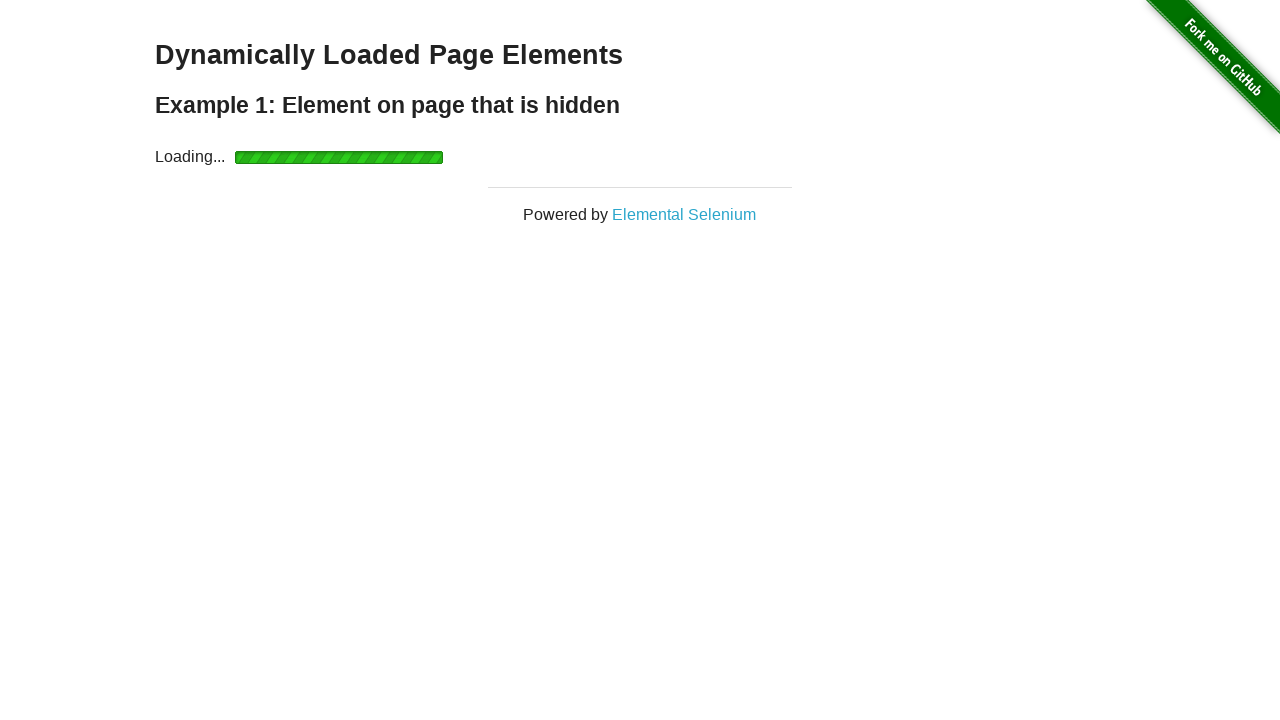

Waited for 'Hello World!' text to appear
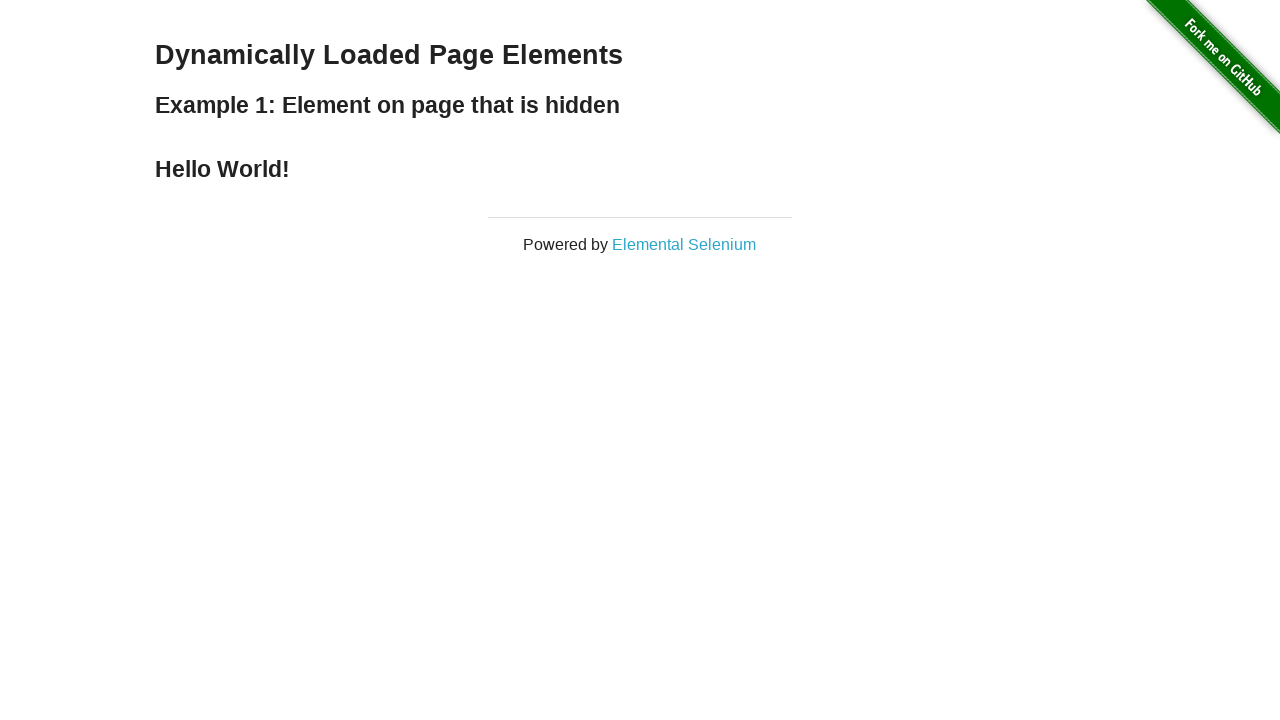

Retrieved text content: 'Hello World!'
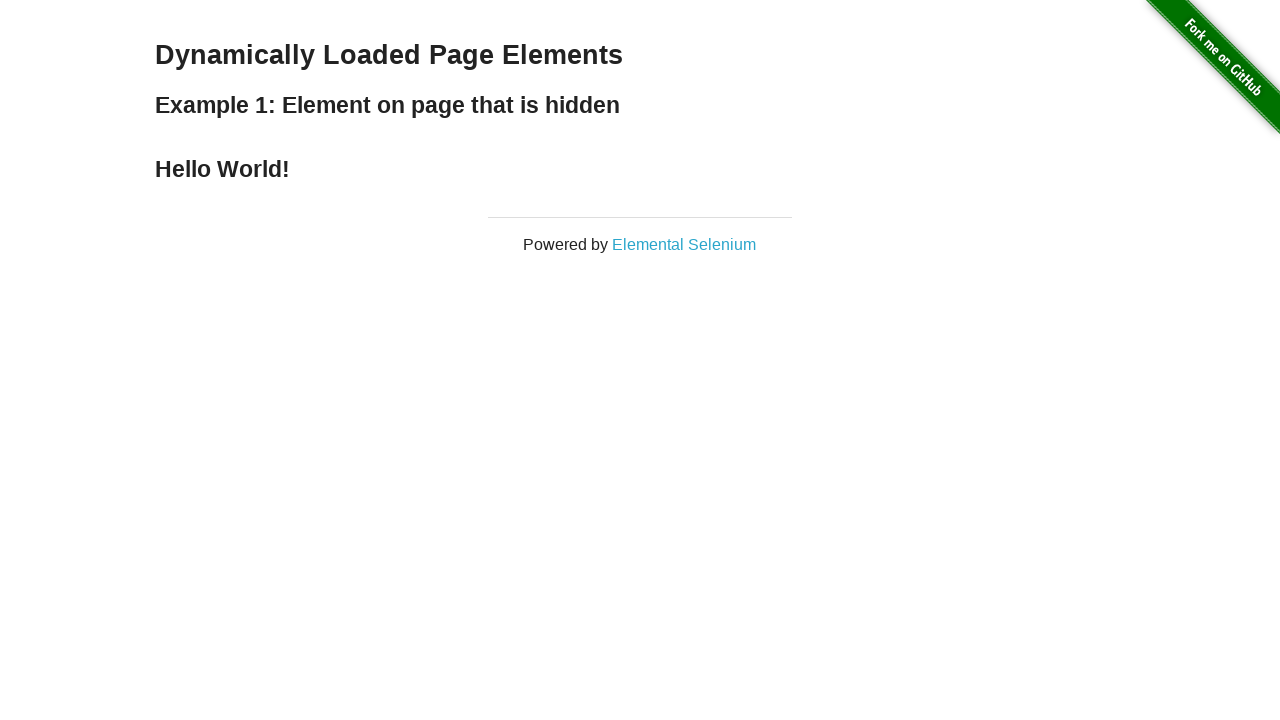

Verified text matches 'Hello World!'
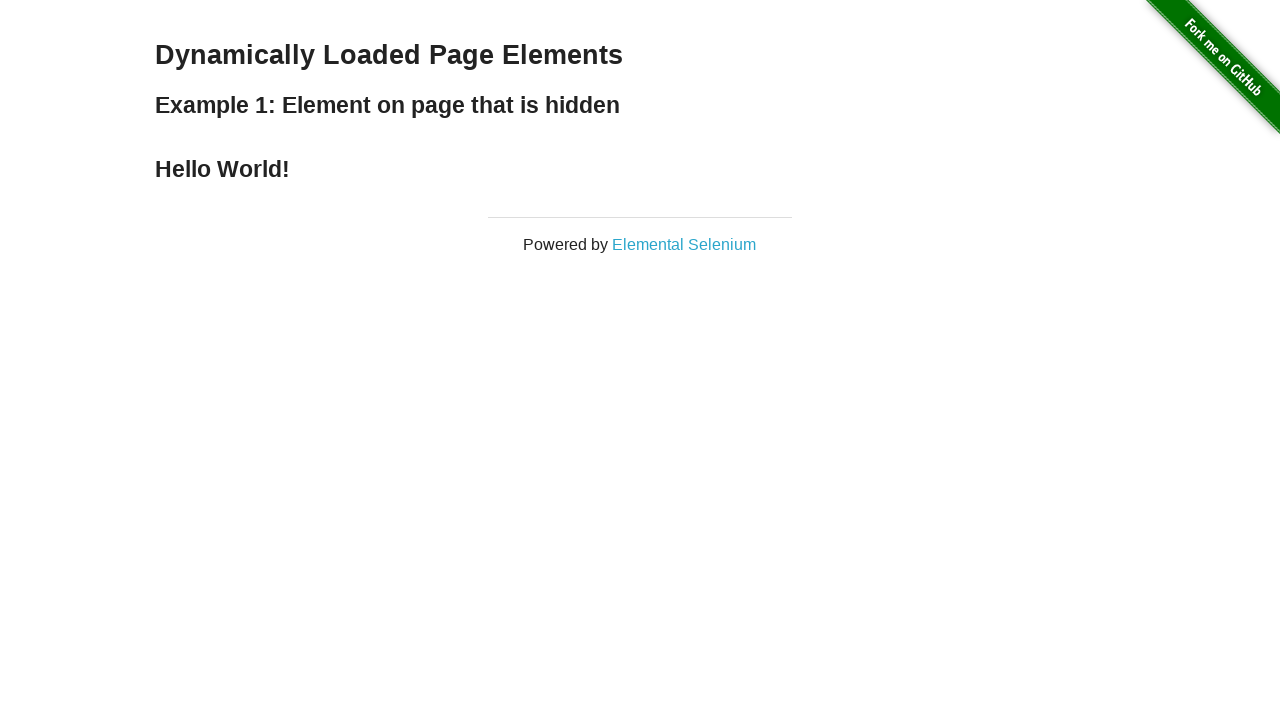

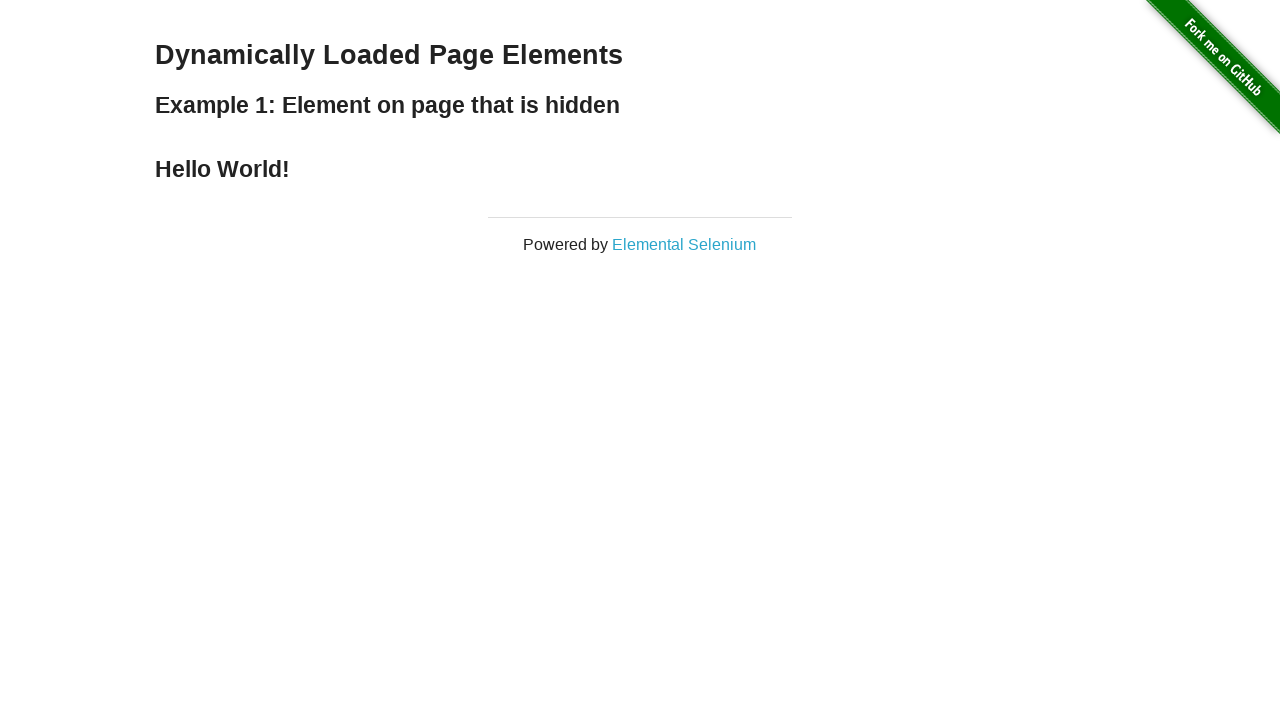